Waits for price to reach $100, books the item, then solves a math problem to complete the purchase

Starting URL: http://suninjuly.github.io/explicit_wait2.html

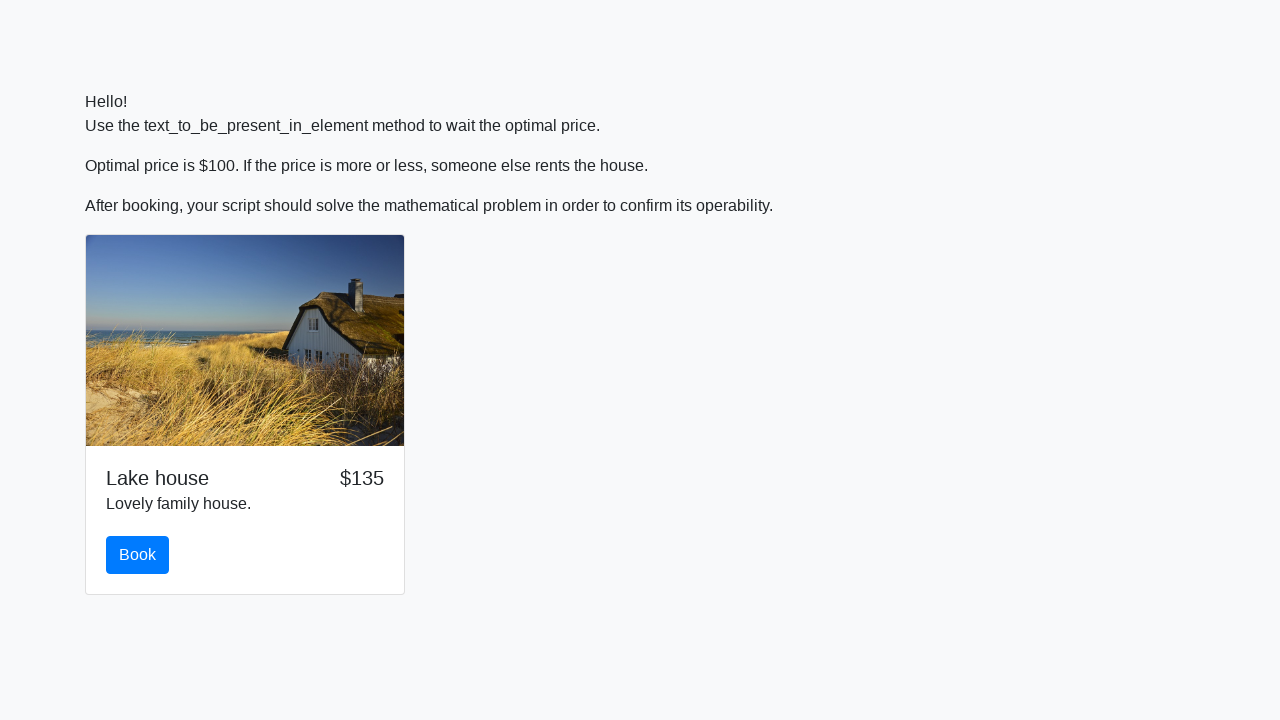

Waited for price to reach $100
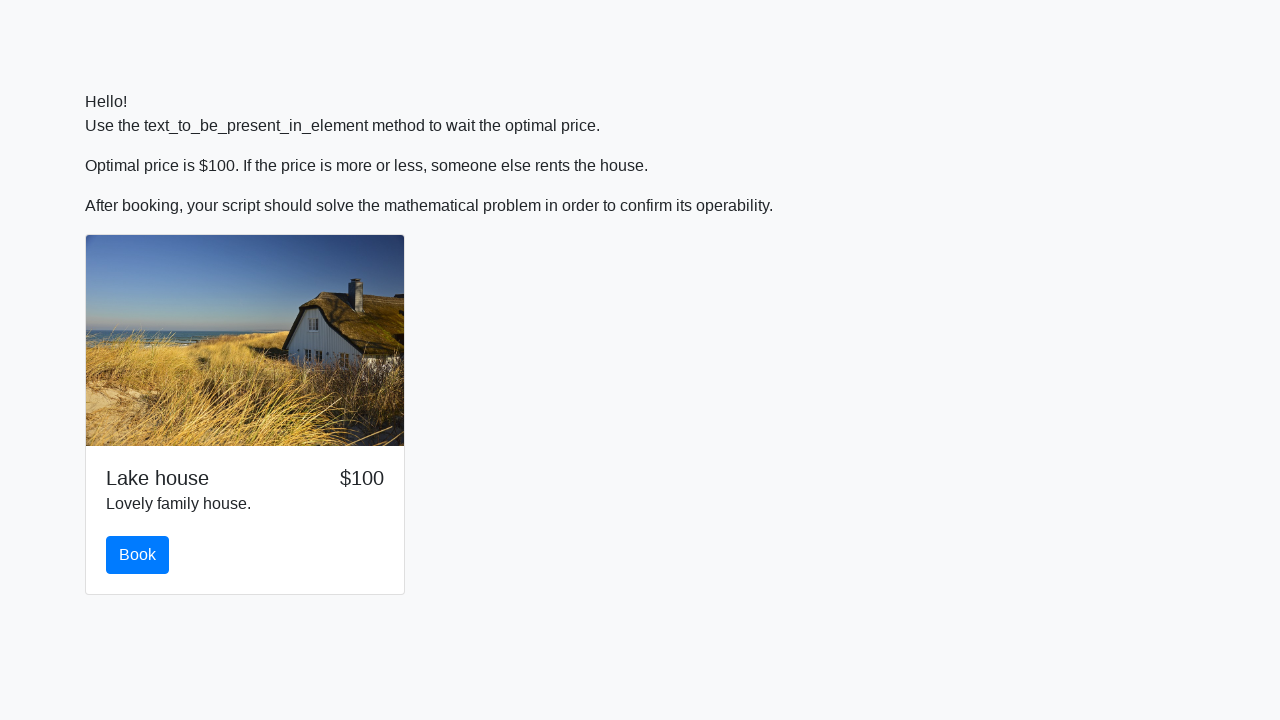

Clicked the book button at (138, 555) on #book
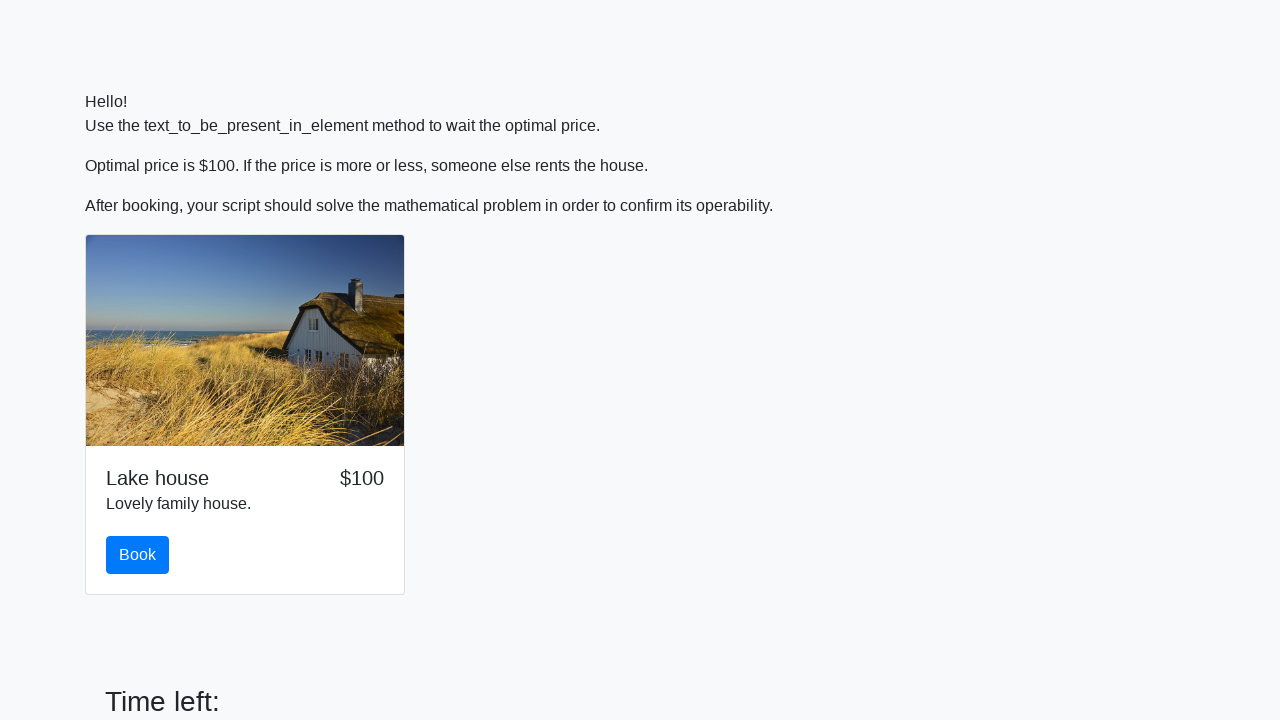

Retrieved input value for math problem: 36
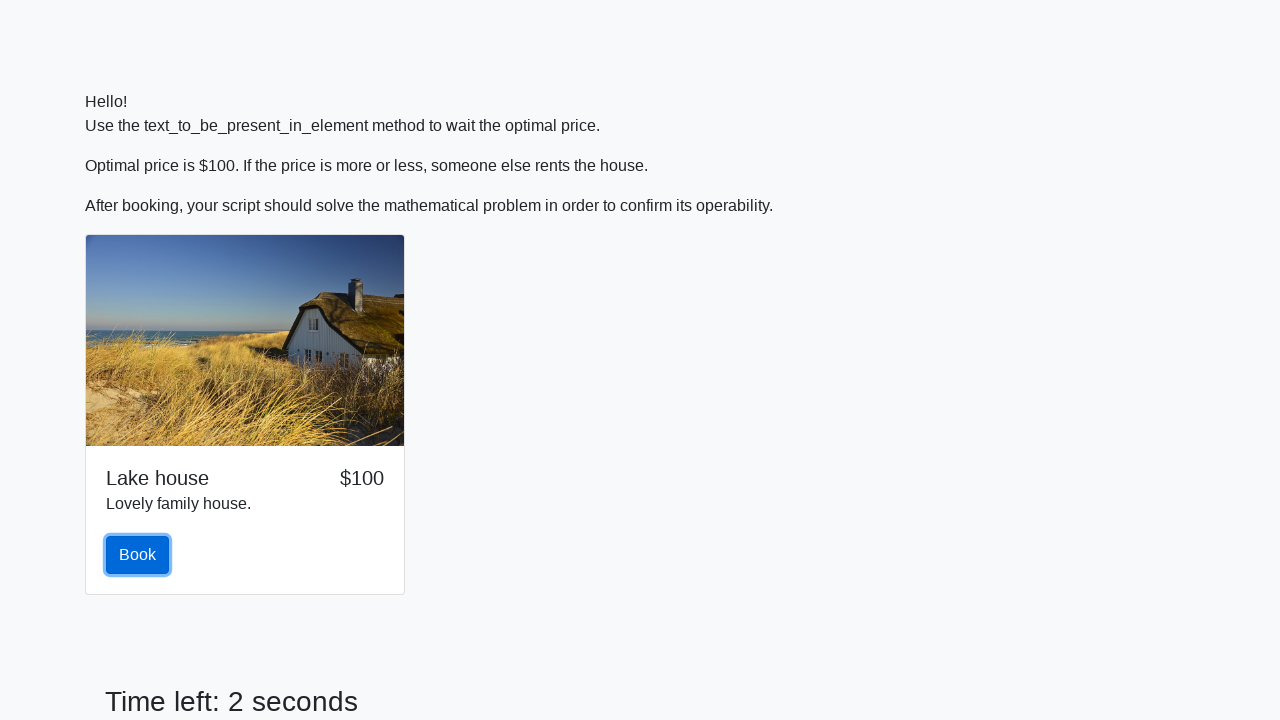

Calculated math problem result: 2.4766515232412916
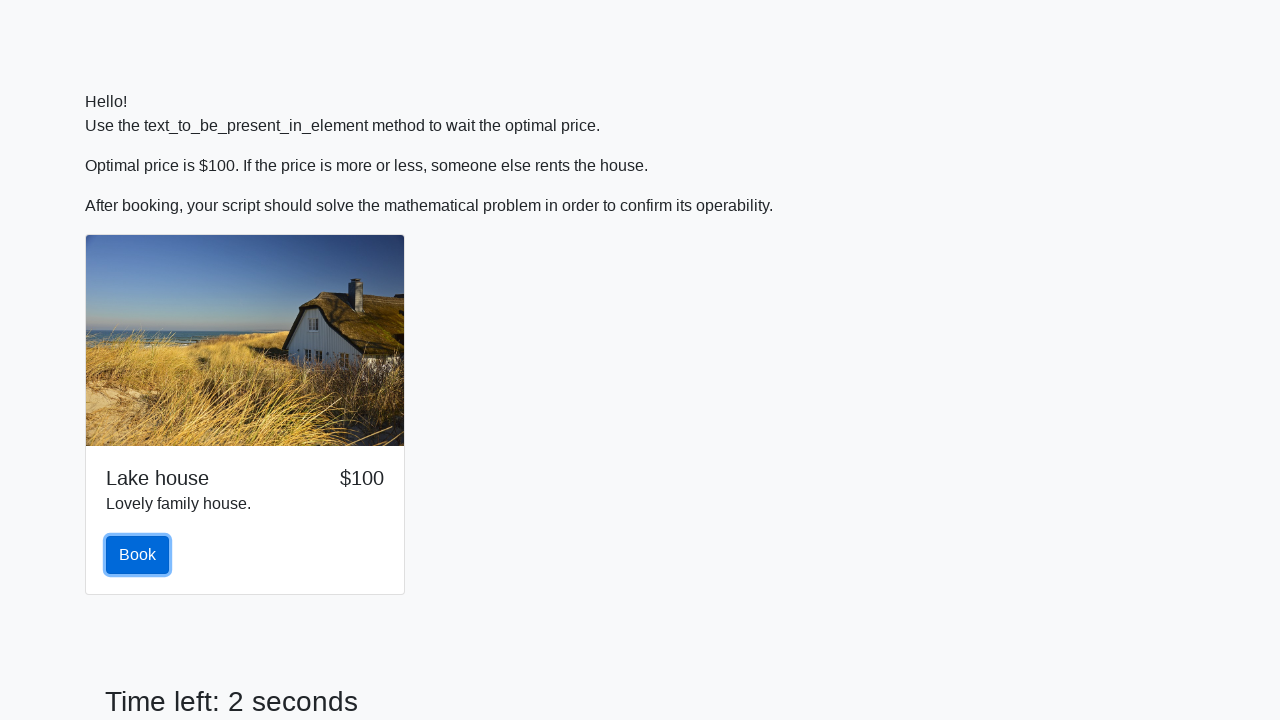

Filled in the calculated answer on #answer
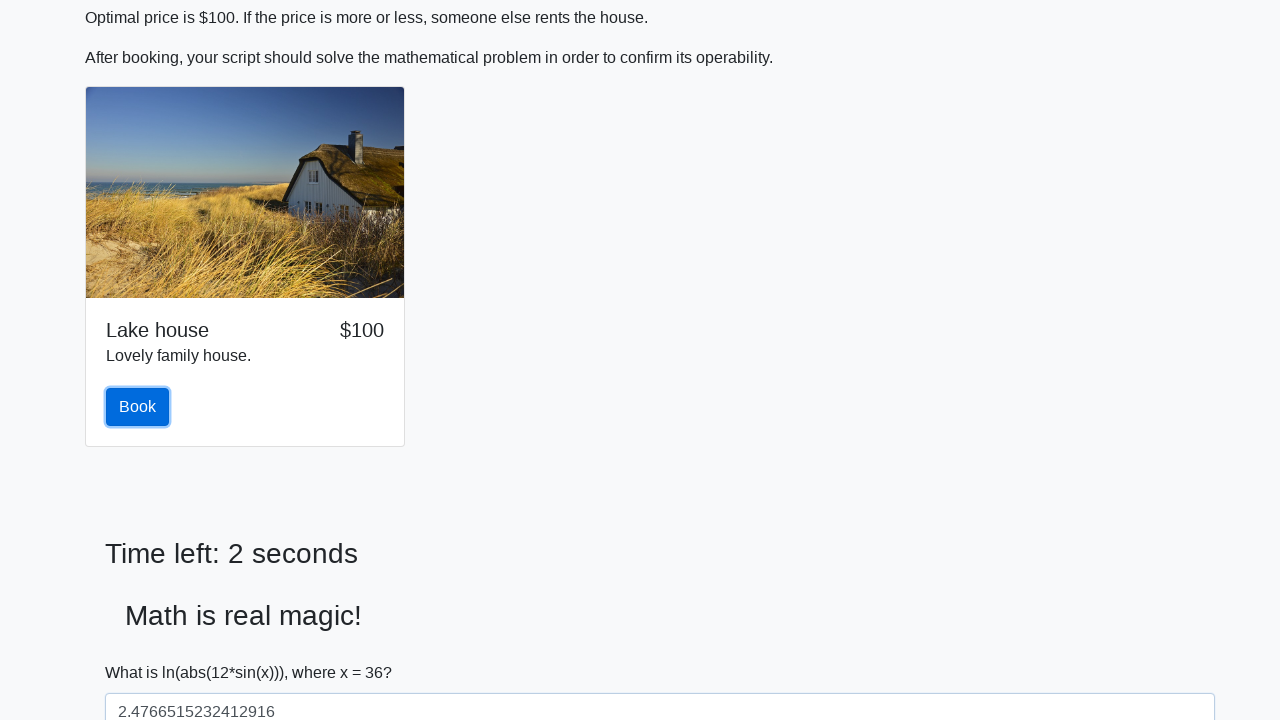

Submitted the math problem solution at (143, 651) on #solve
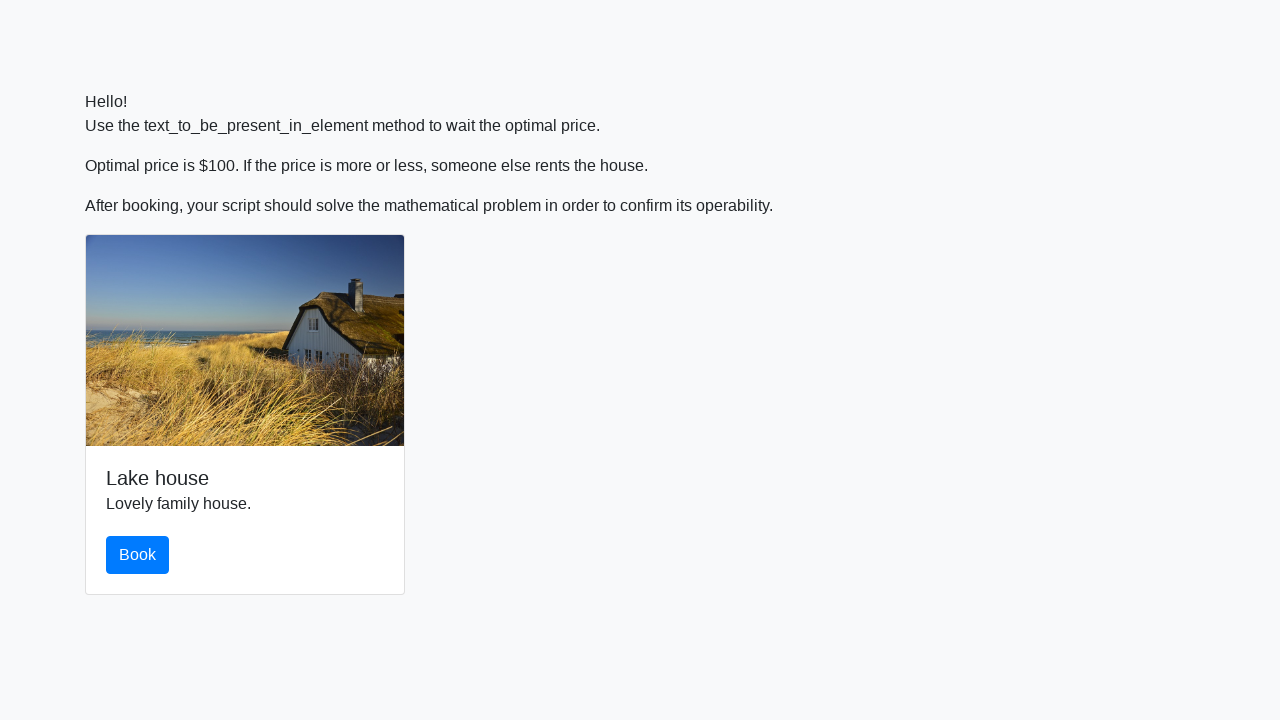

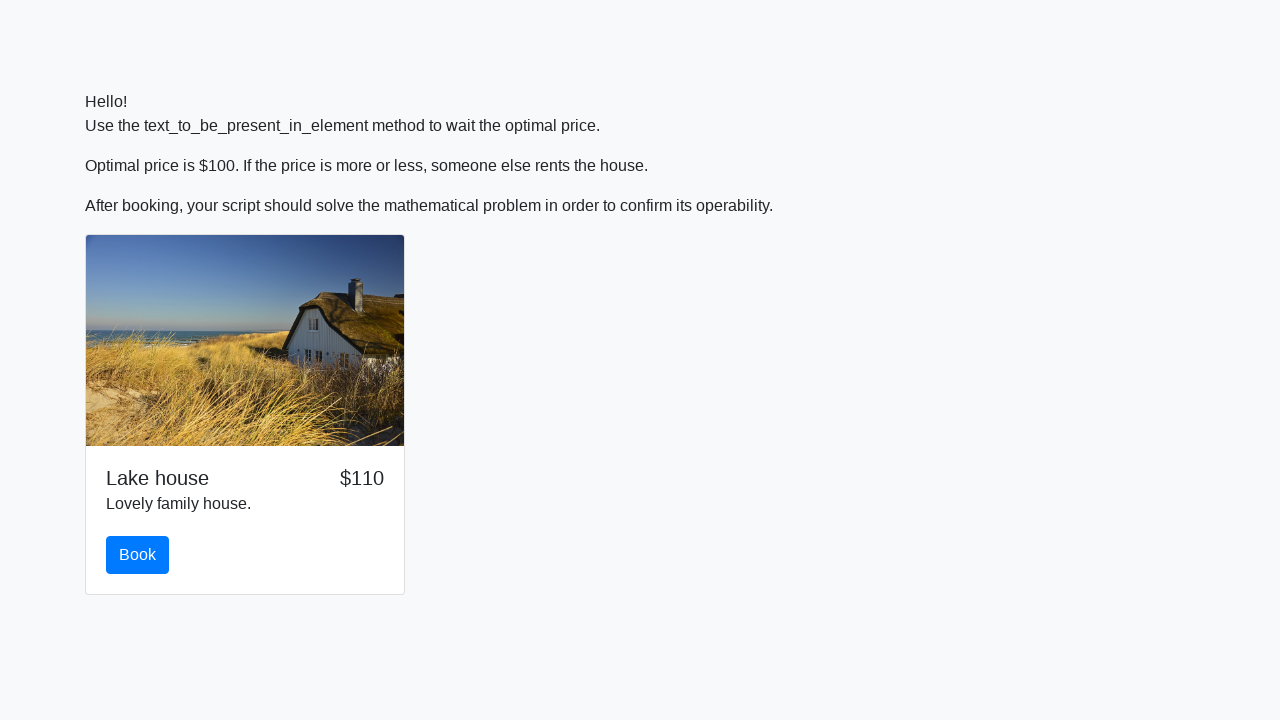